Tests the tennis statistics rankings table interface by clicking the display results dropdown, selecting "All" to show all results, then selecting a specific year from the year dropdown filter.

Starting URL: https://www.ultimatetennisstatistics.com/rankingsTable

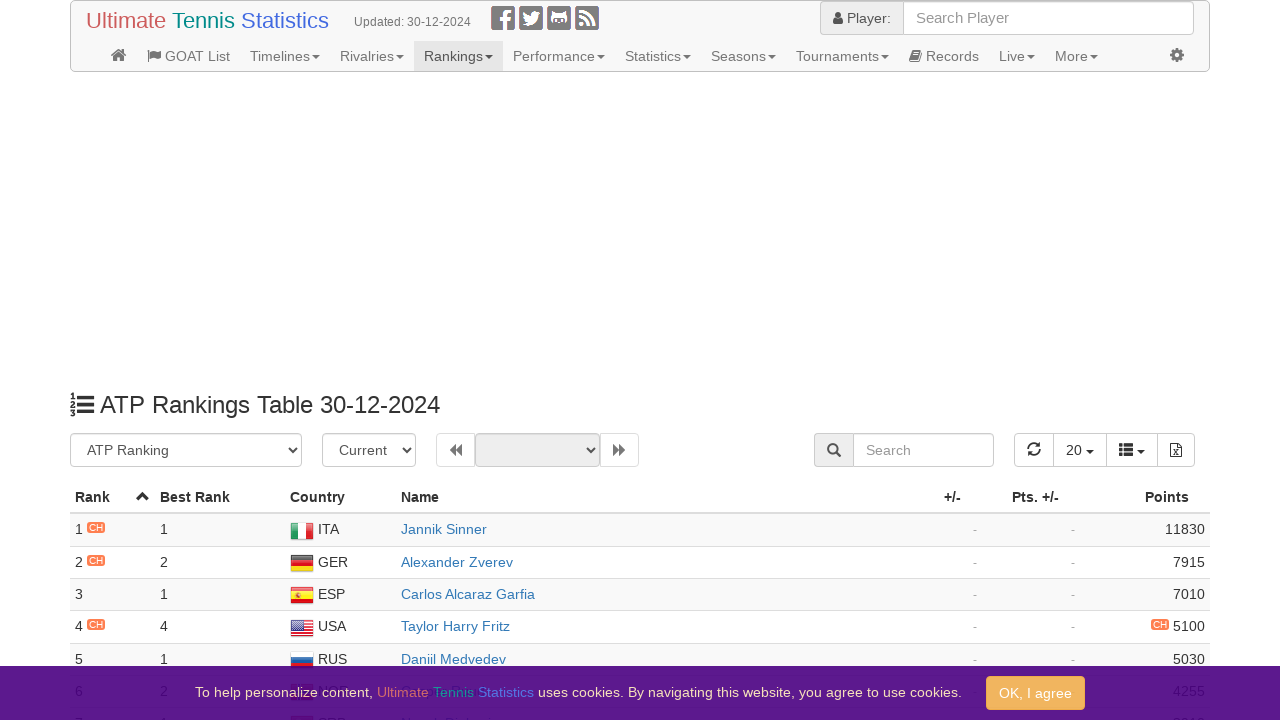

Waited for display results dropdown button to be available
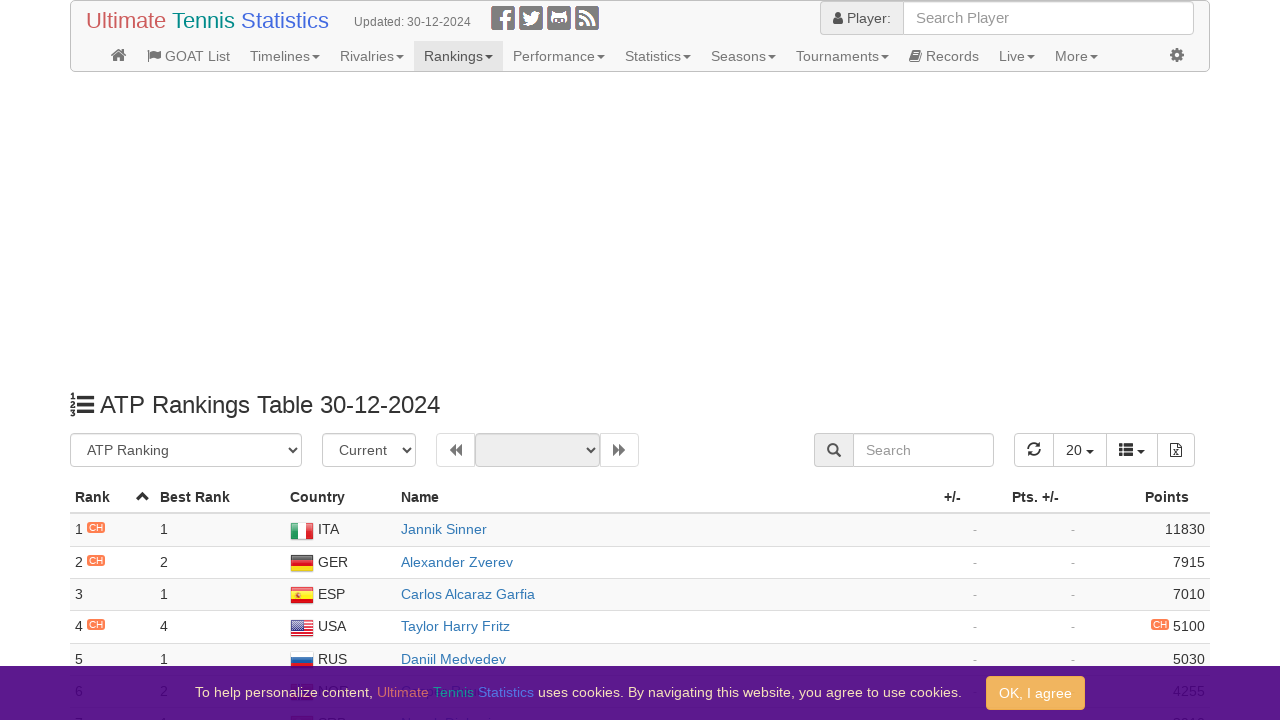

Clicked display results dropdown button to open menu at (1080, 450) on #rankingsTable-header > div > div > div.actions.btn-group > div:nth-child(2) > b
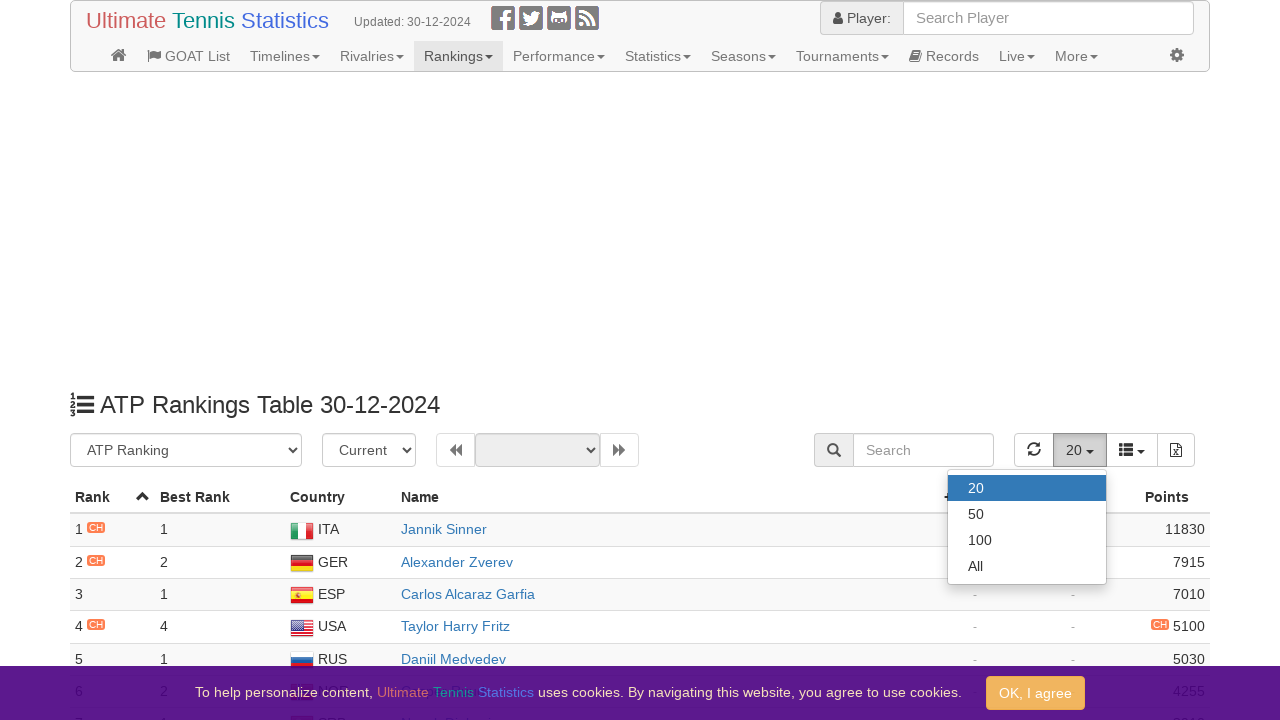

Waited for dropdown menu to appear
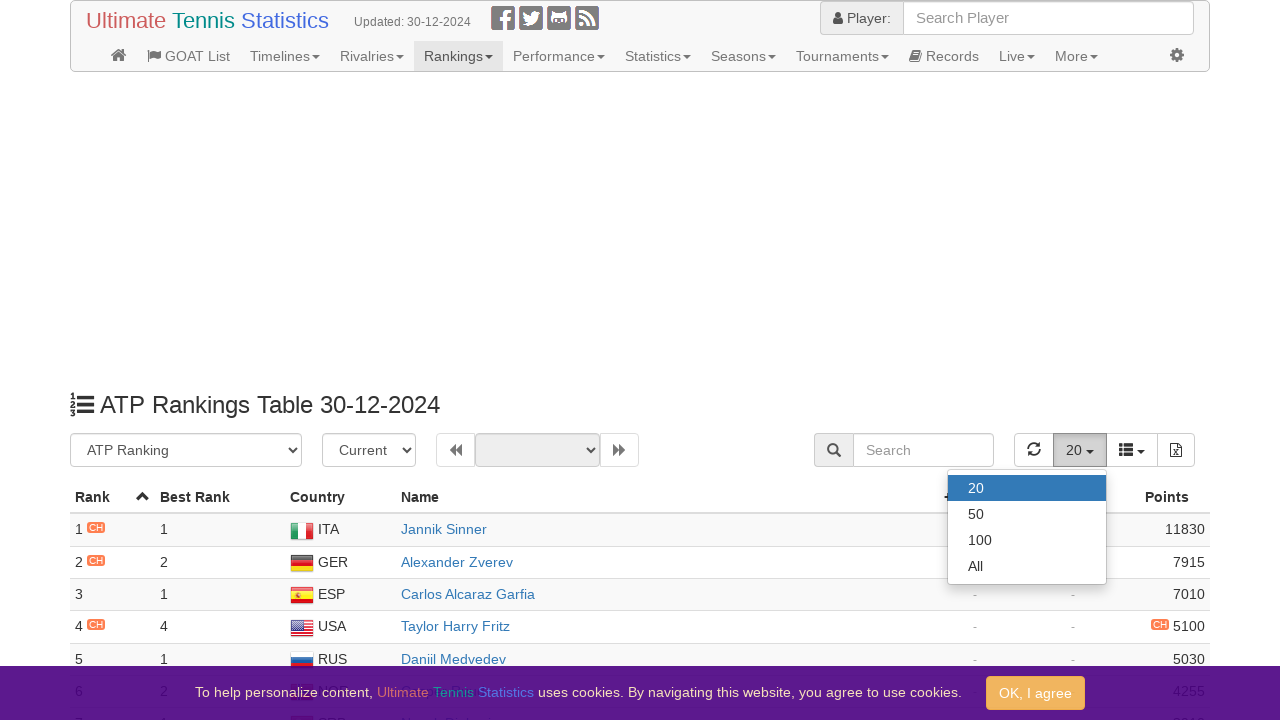

Clicked 'All' option to display all results at (1027, 566) on #rankingsTable-header > div > div > div.actions.btn-group > div.dropdown.btn-gro
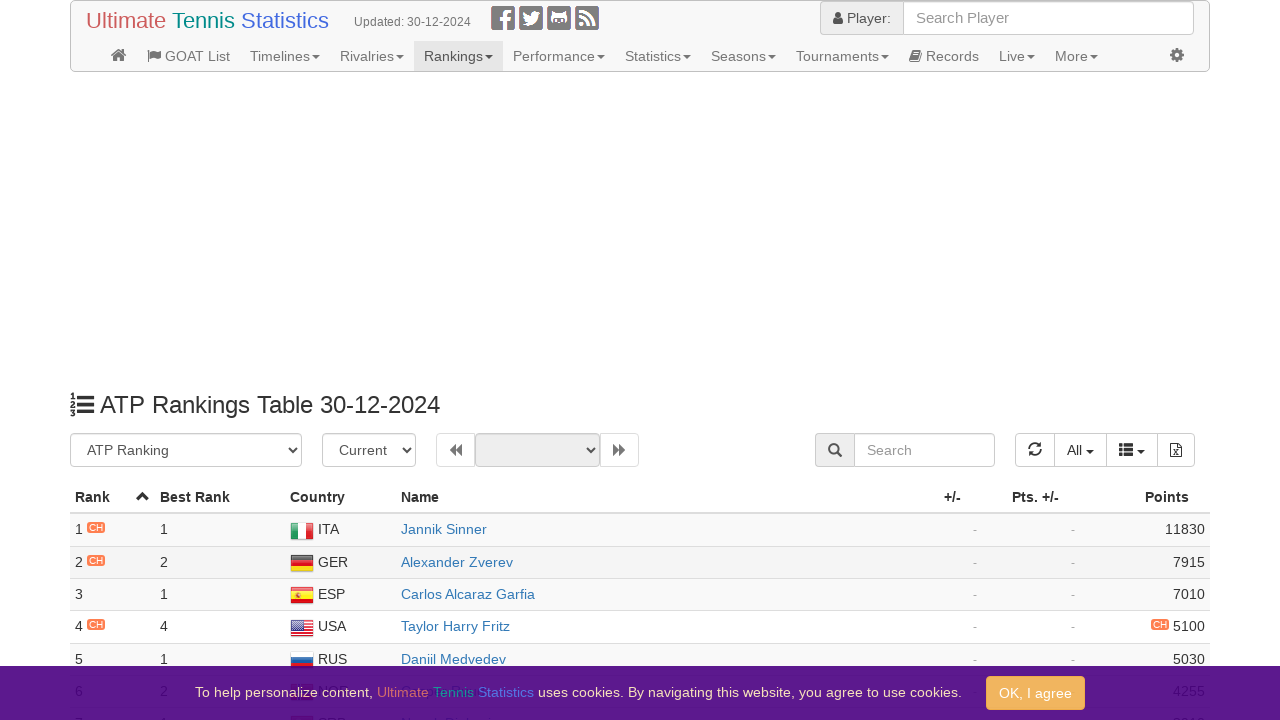

Waited for year/season selector dropdown to be available
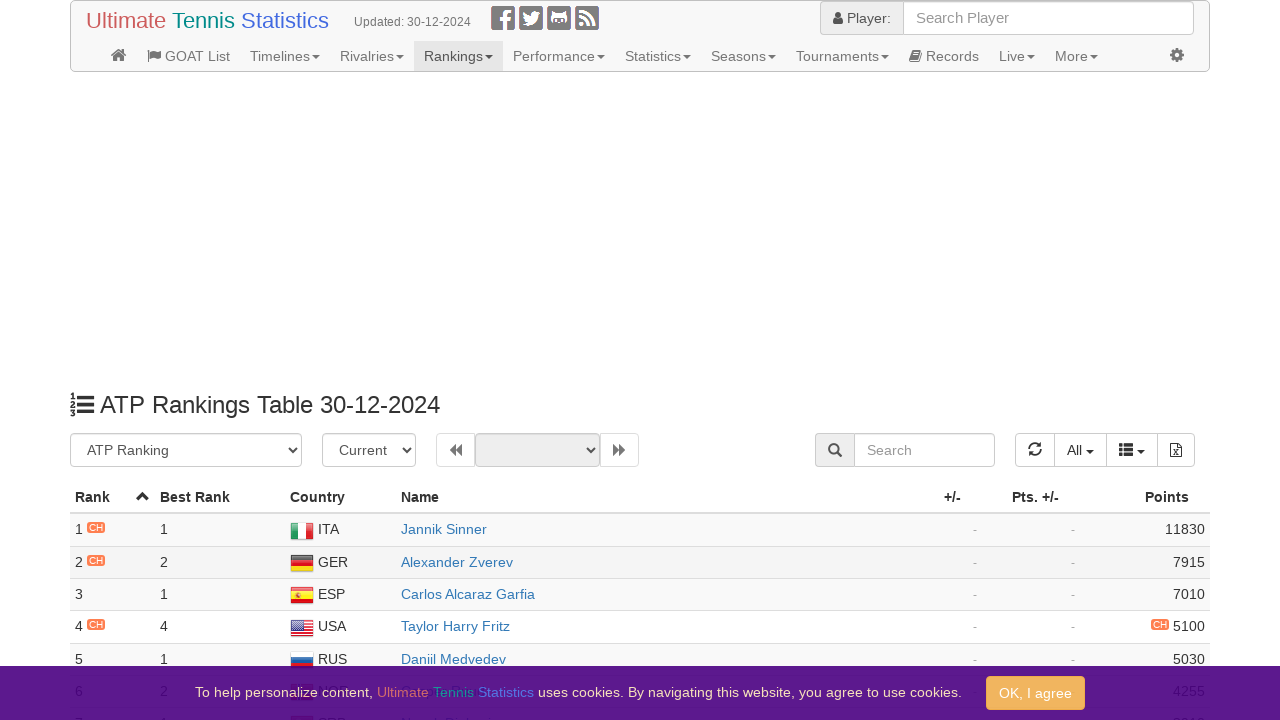

Clicked year/season selector dropdown to open at (369, 450) on #season
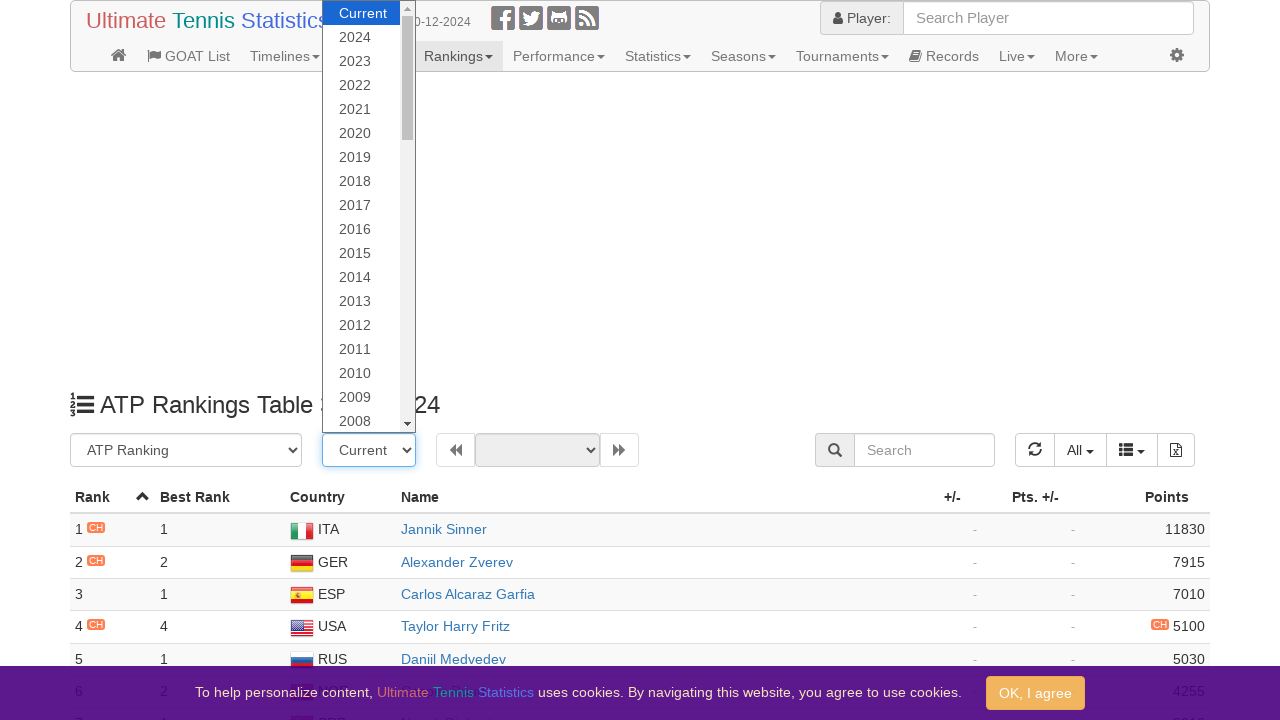

Selected year 2012 from the season dropdown on #season
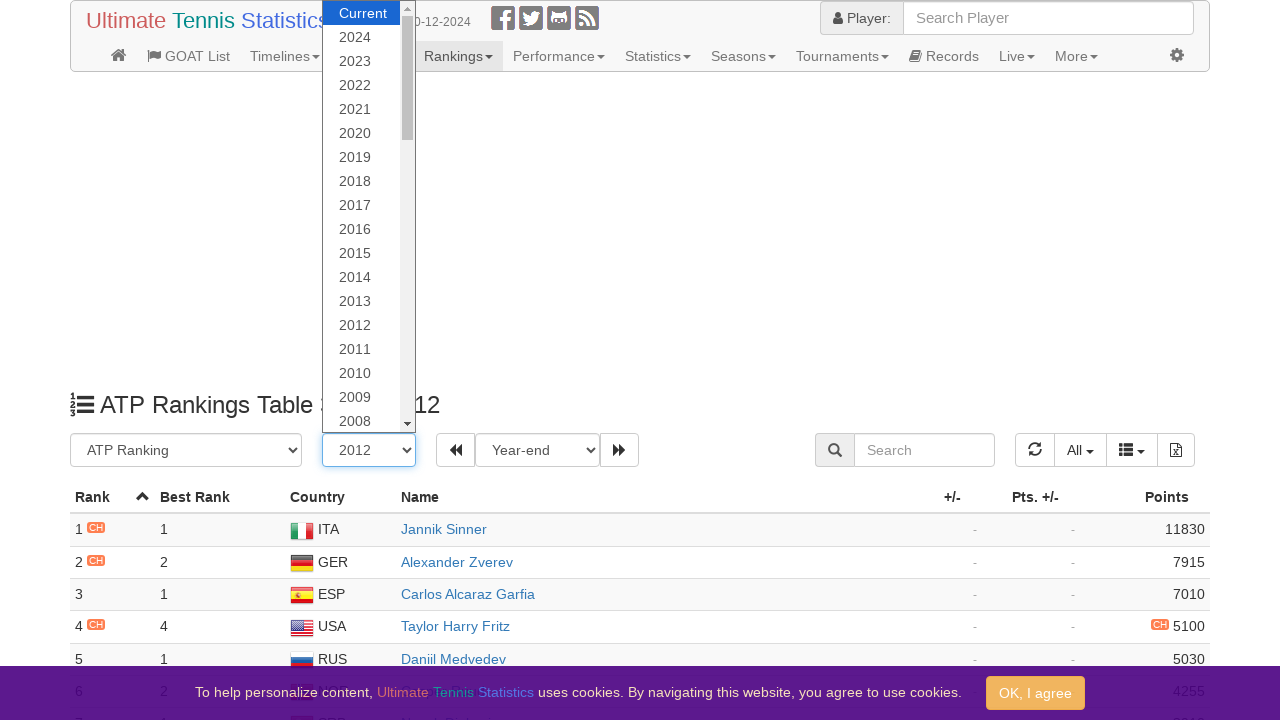

Waited for rankings table to update with 2012 results
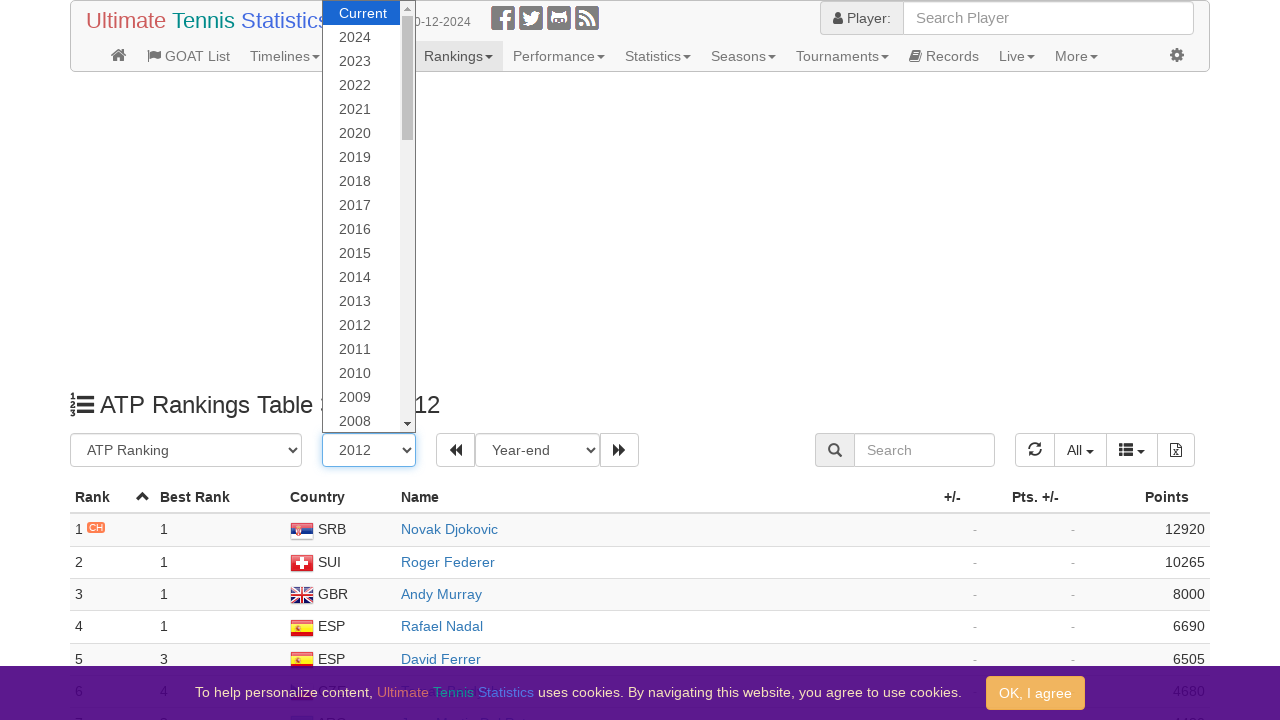

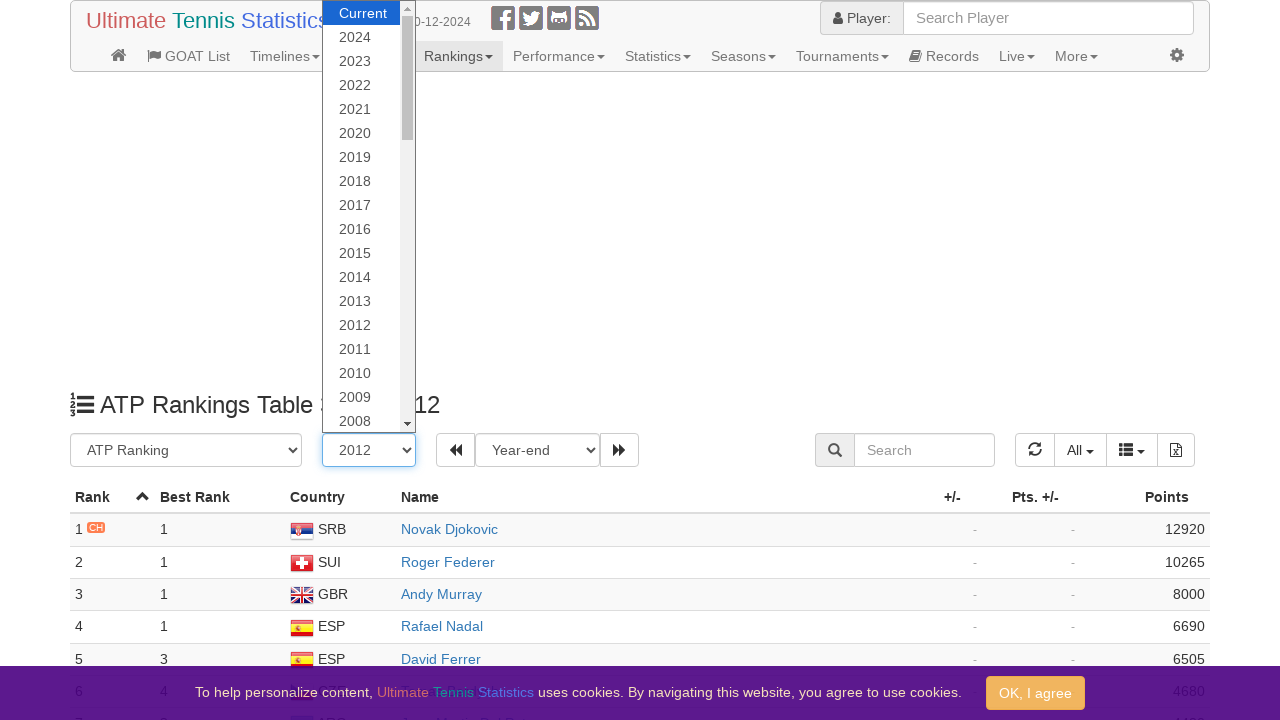